Navigates to the WebdriverIO API documentation page and reads subtitle and link attributes

Starting URL: https://webdriver.io/docs/api

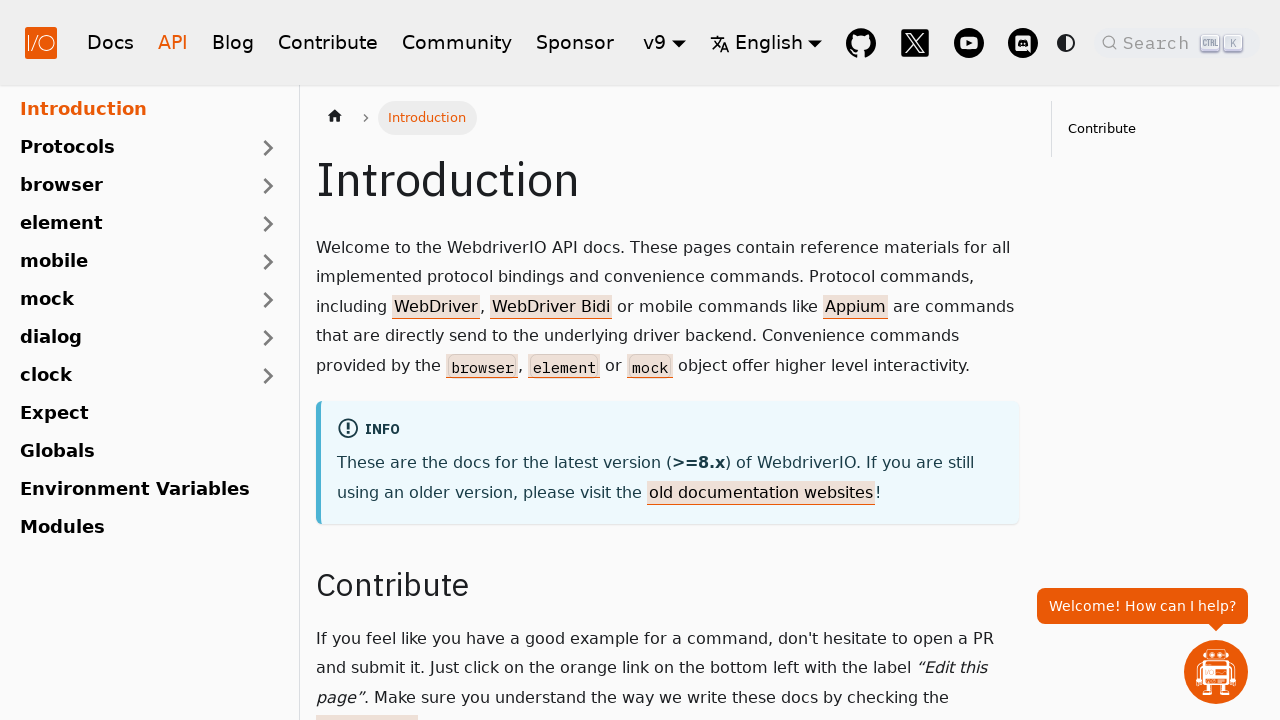

Waited for breadcrumb subtitle to be visible
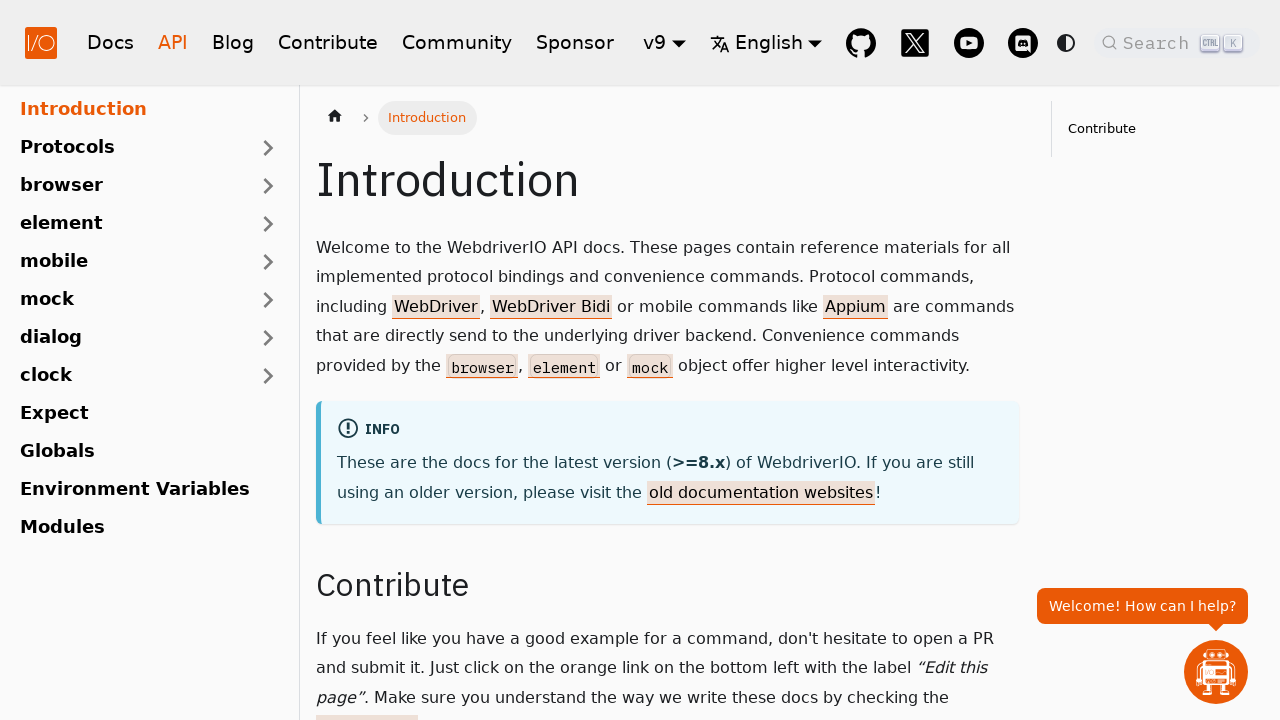

Waited for WebDriver link in article to be visible
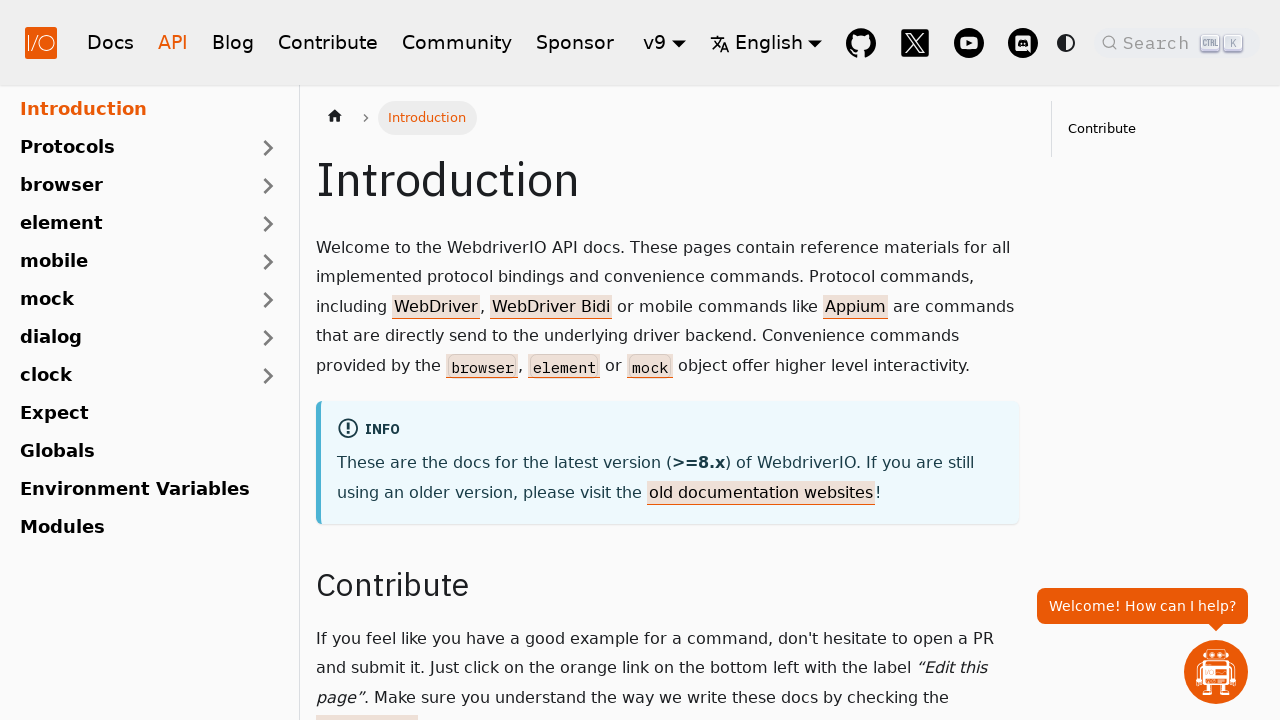

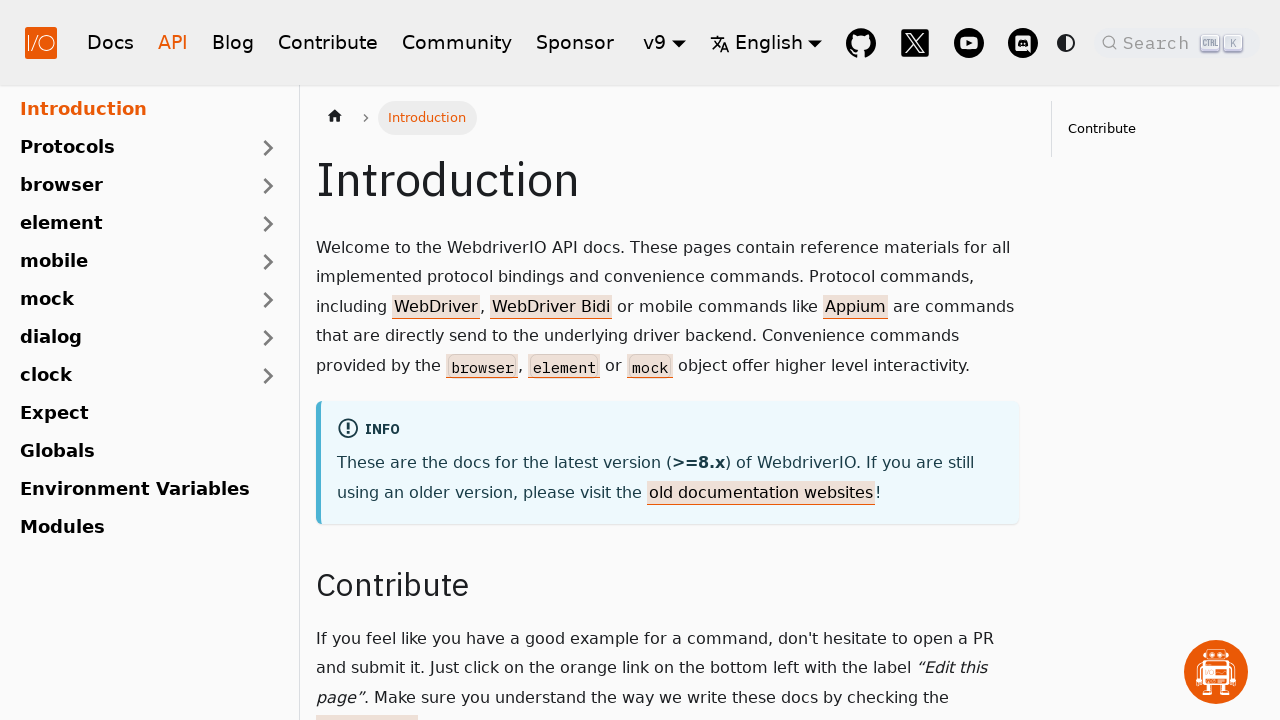